Tests the download functionality on Microsoft's download page by clicking the download button for a specific software package

Starting URL: https://www.microsoft.com/en-us/download/details.aspx?id=35588

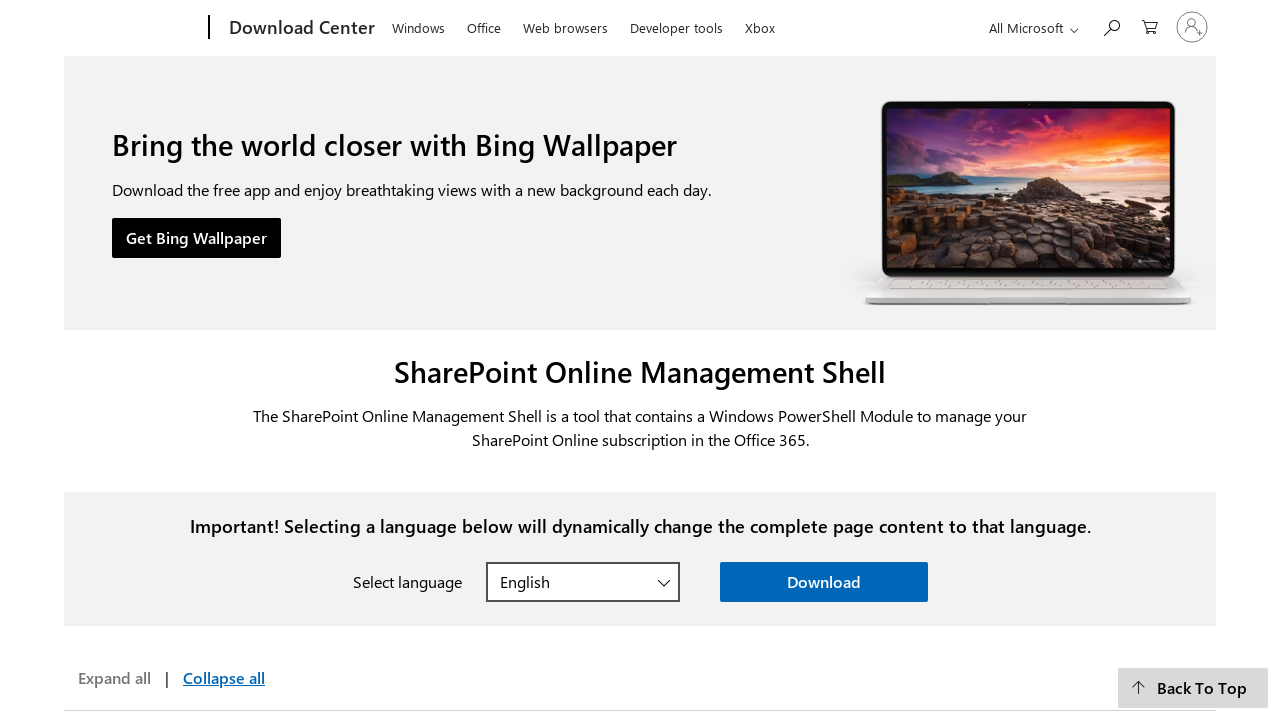

Download button became visible on Microsoft download page
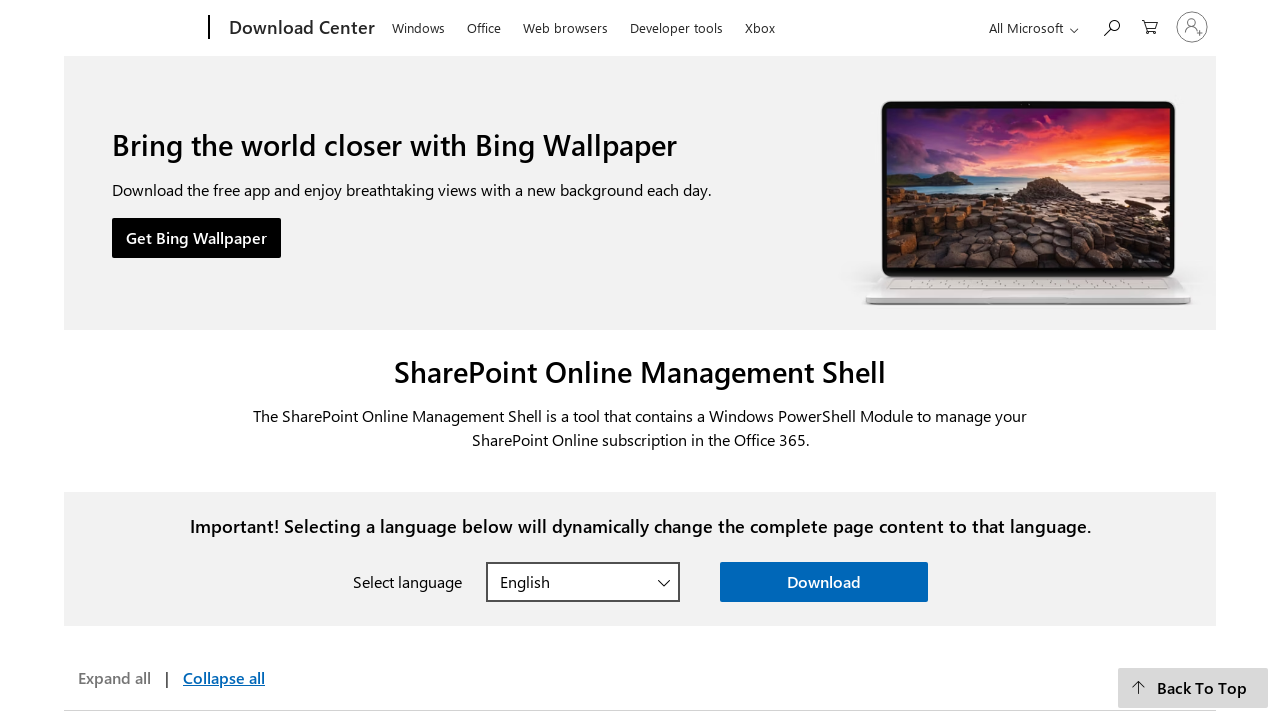

Clicked the download button for the software package at (824, 582) on .dlcdetail__download-btn.btn.btn-primary
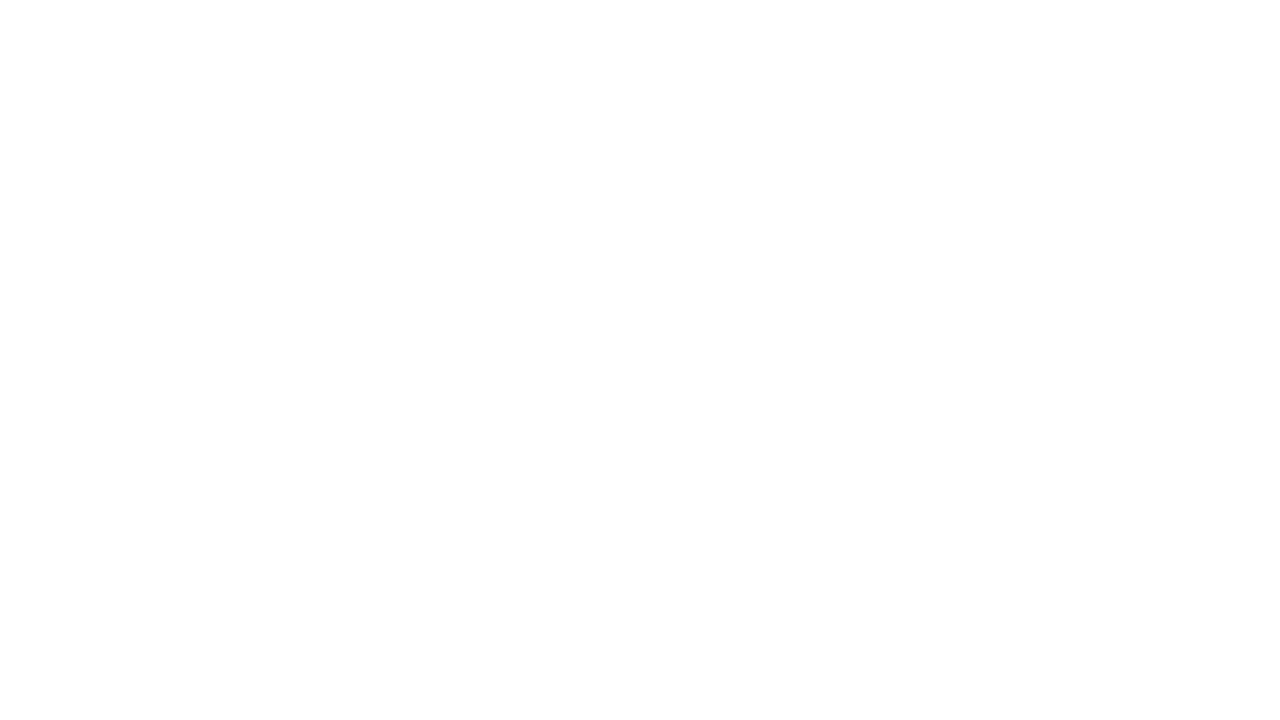

Waited 3 seconds for download dialog or page response
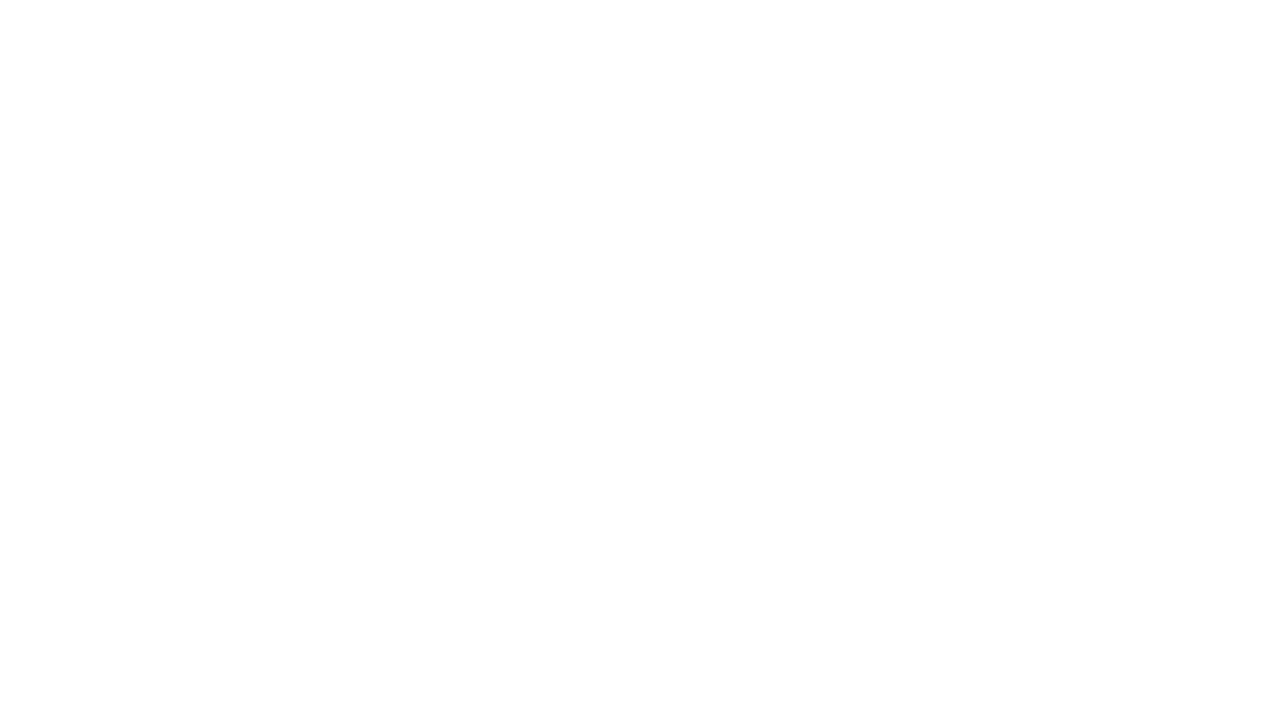

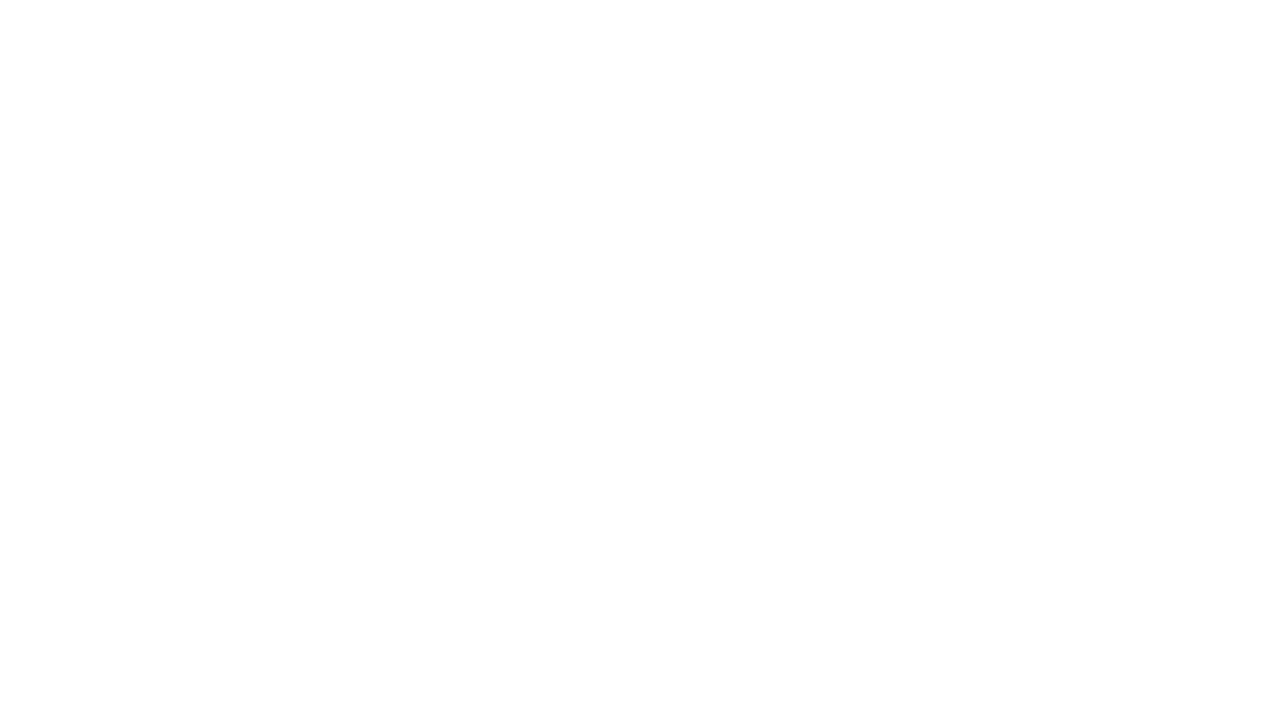